Navigates to the DM drugstore website and verifies the page title matches the expected value

Starting URL: https://www.dm-drogeriemarkt.ba/

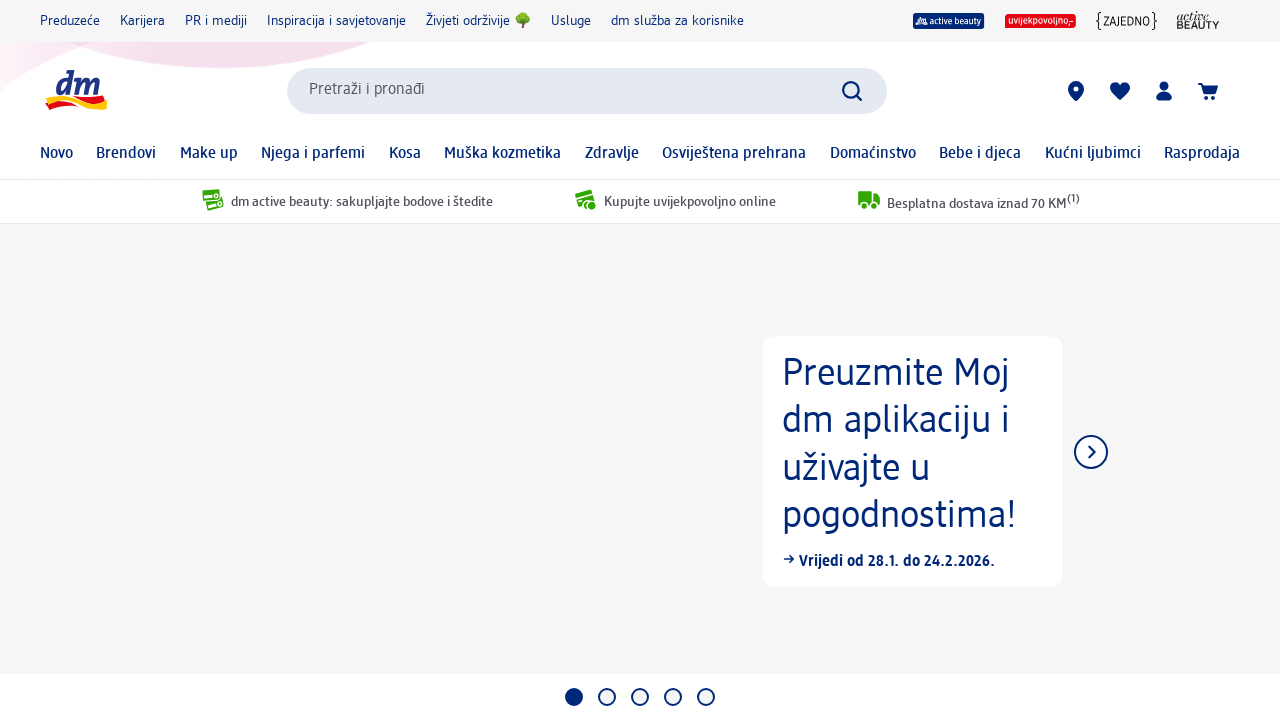

Navigated to DM drugstore website (https://www.dm-drogeriemarkt.ba/)
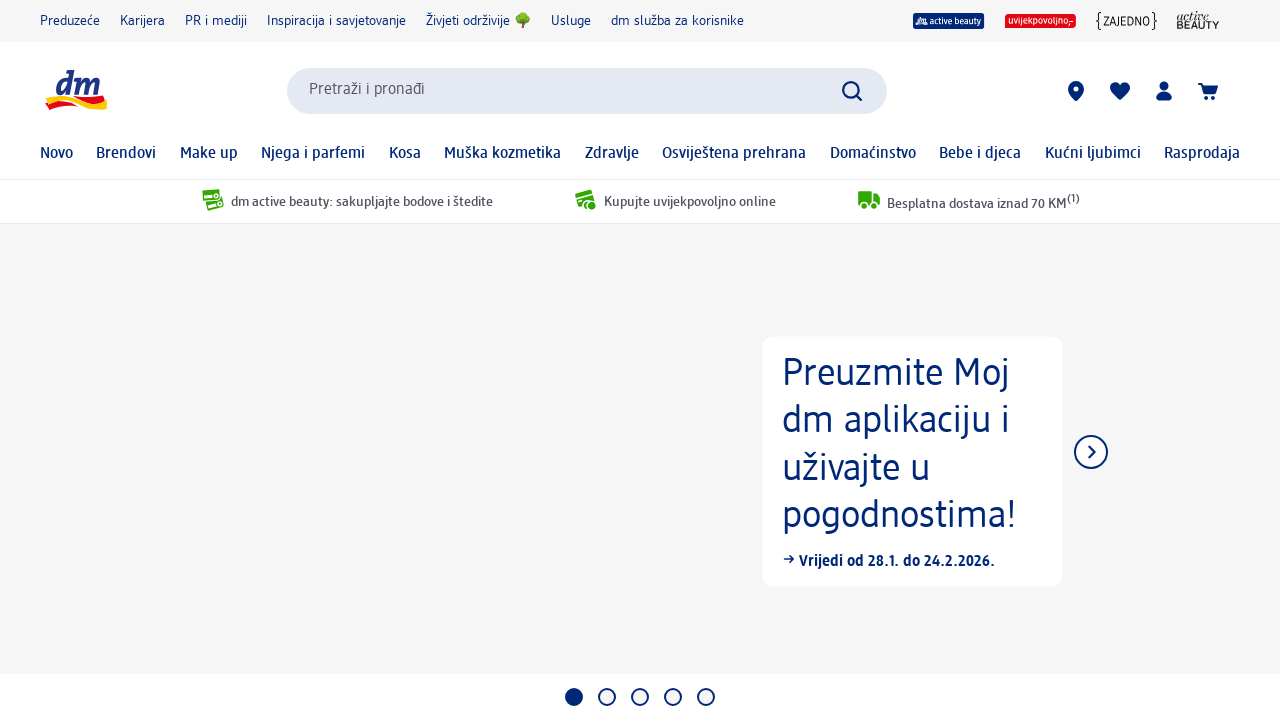

Retrieved page title: 'Dobrodošli u dm online shop | dm Bosna i Hercegovina'
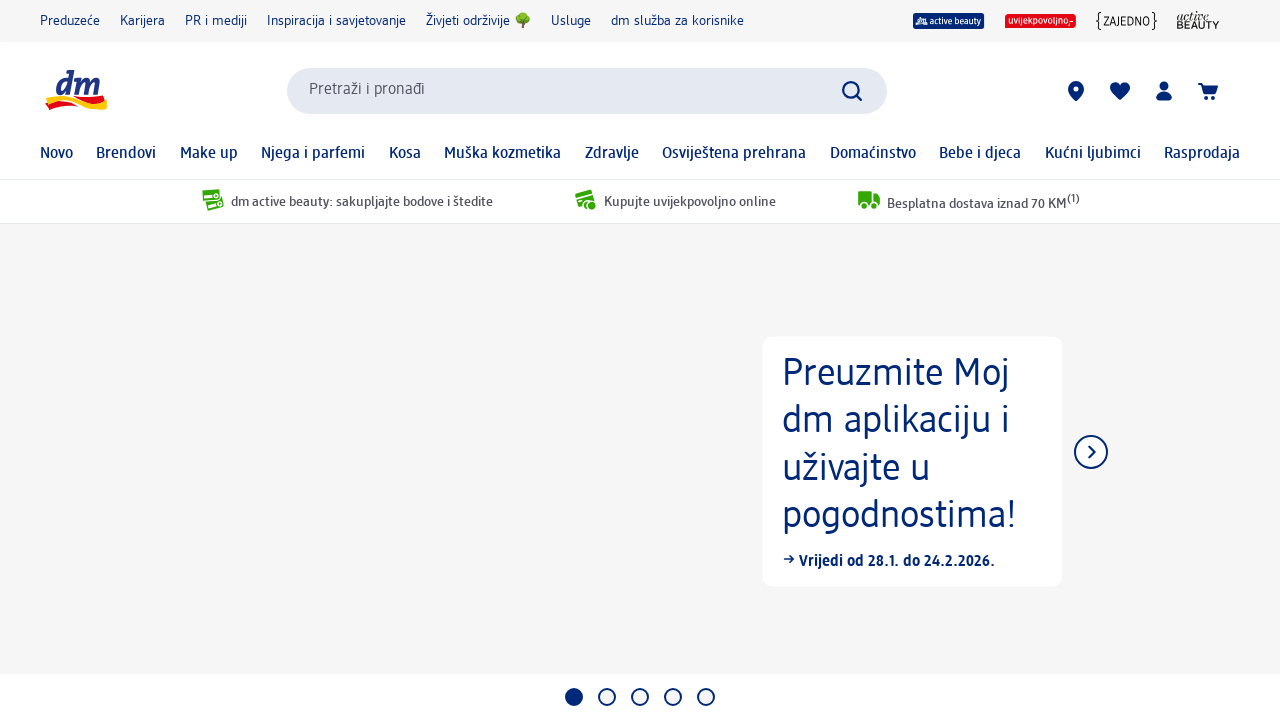

Verified page title matches expected value
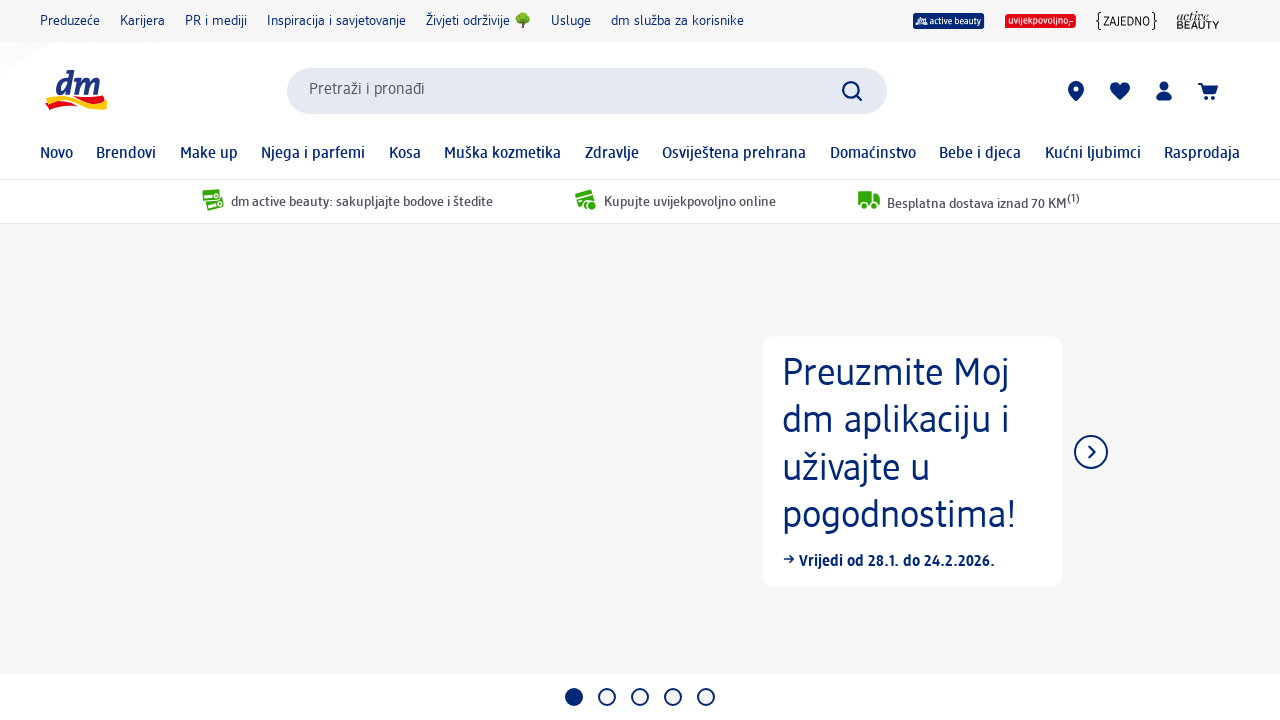

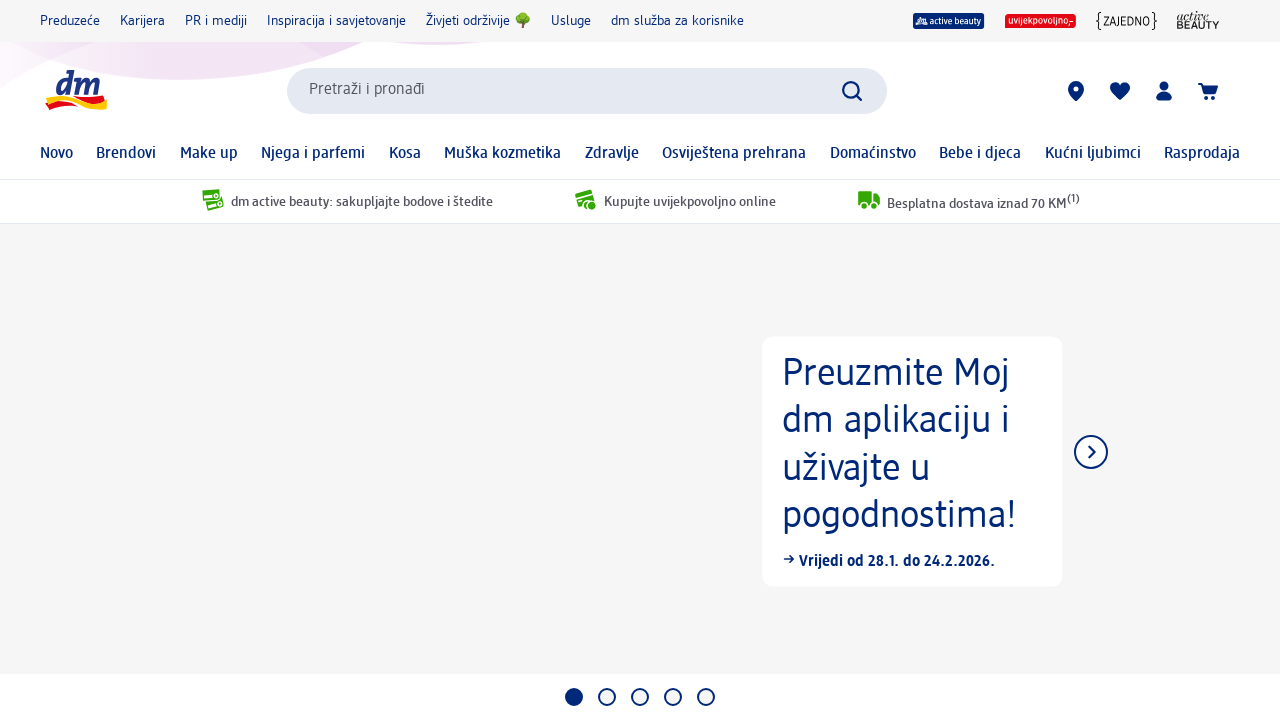